Tests file download functionality by clicking on a ZIP file download link

Starting URL: http://omayo.blogspot.com/p/page7.html

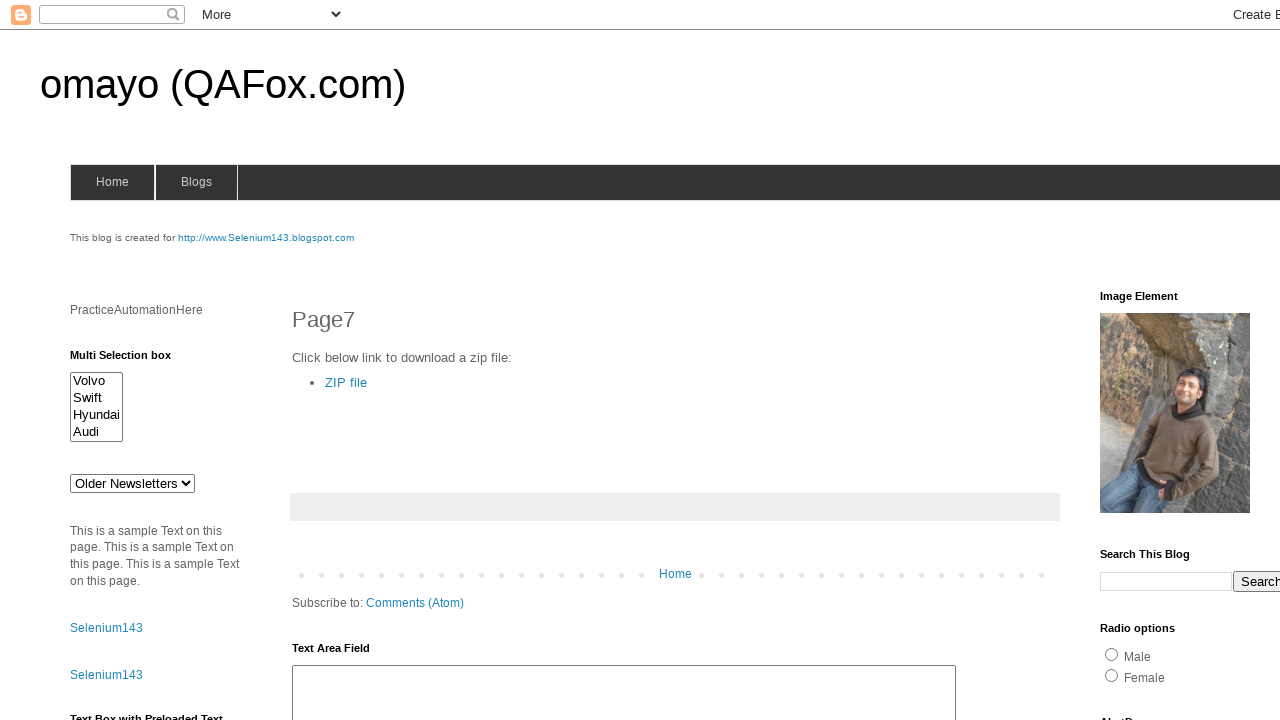

Navigated to http://omayo.blogspot.com/p/page7.html
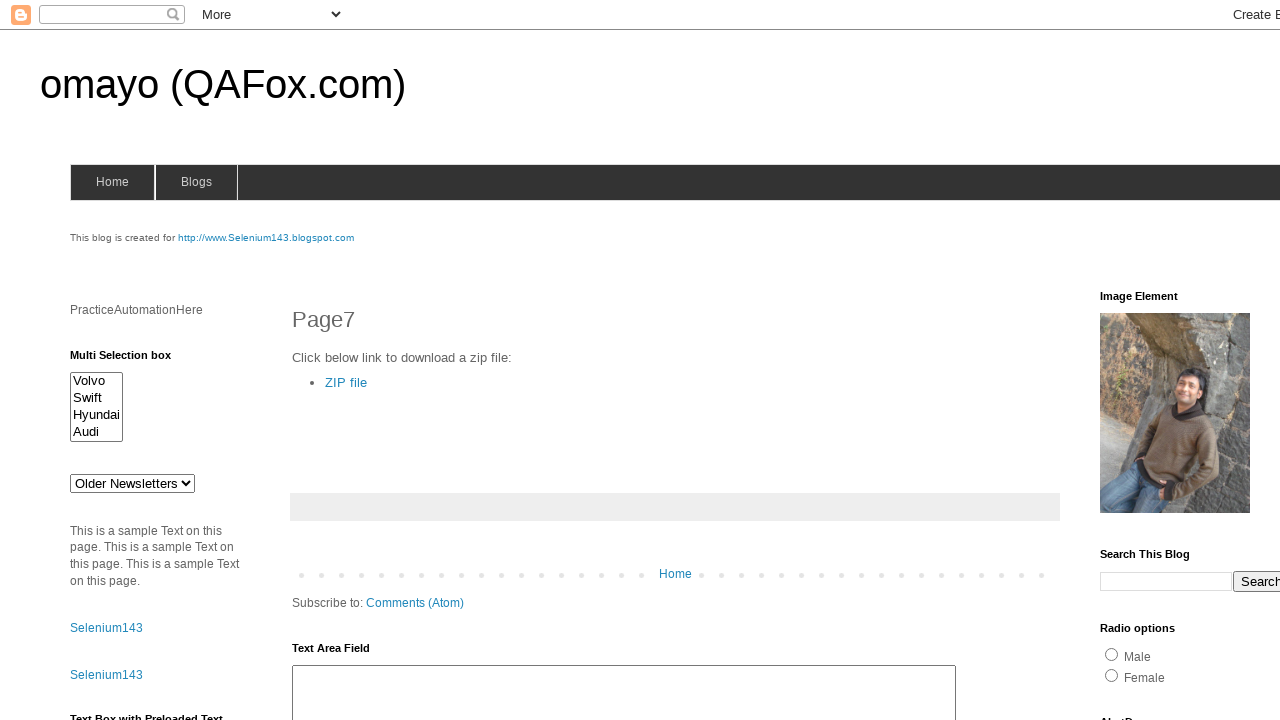

Clicked on ZIP file download link at (346, 382) on xpath=//a[text()='ZIP file']
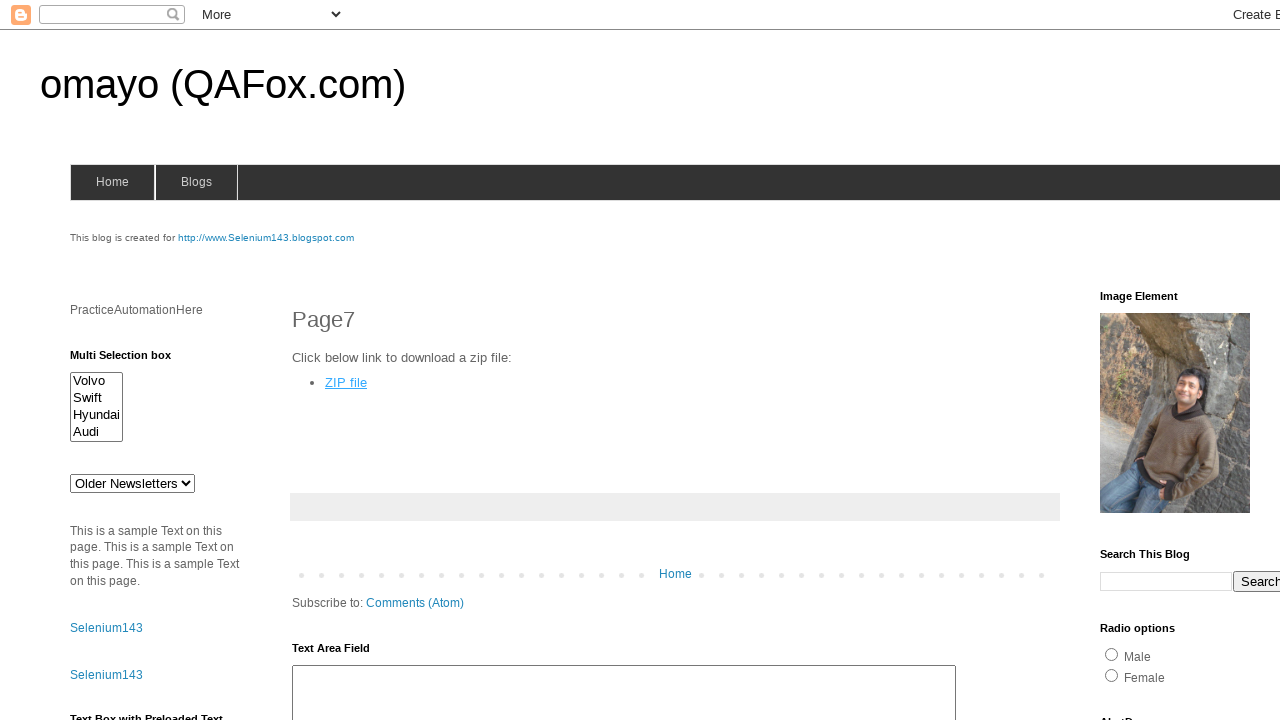

Waited 10 seconds for download to complete
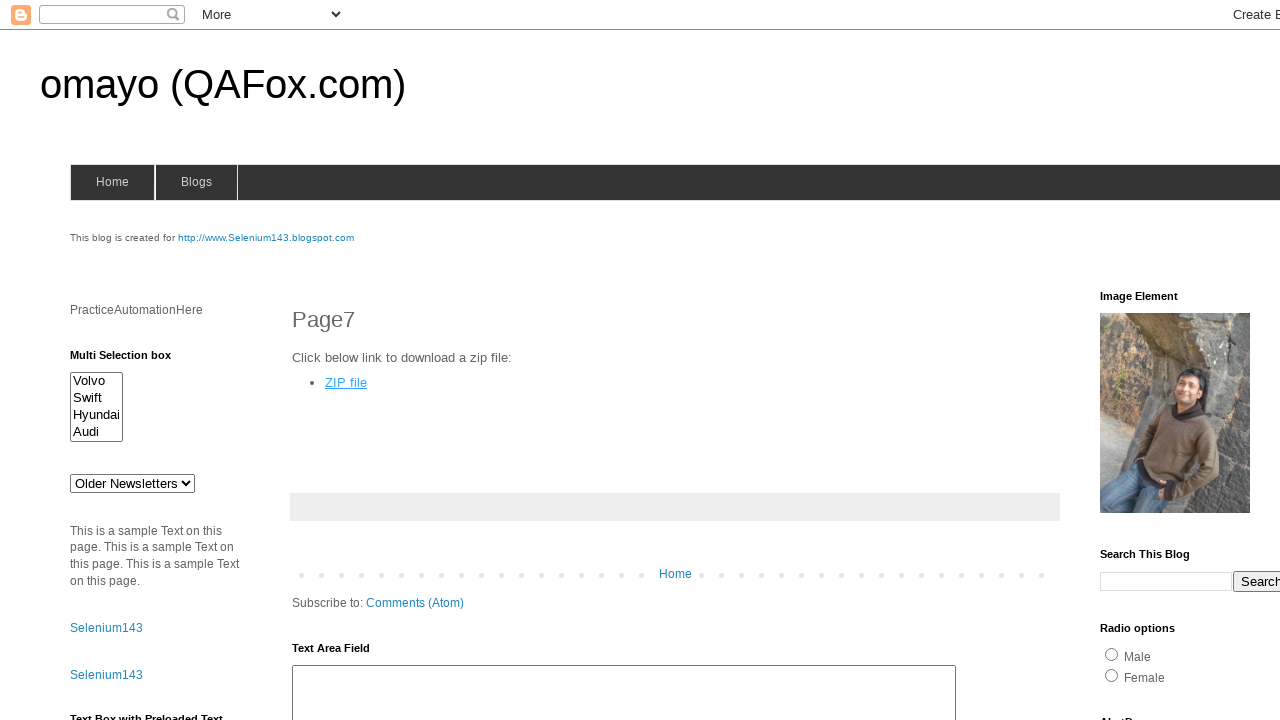

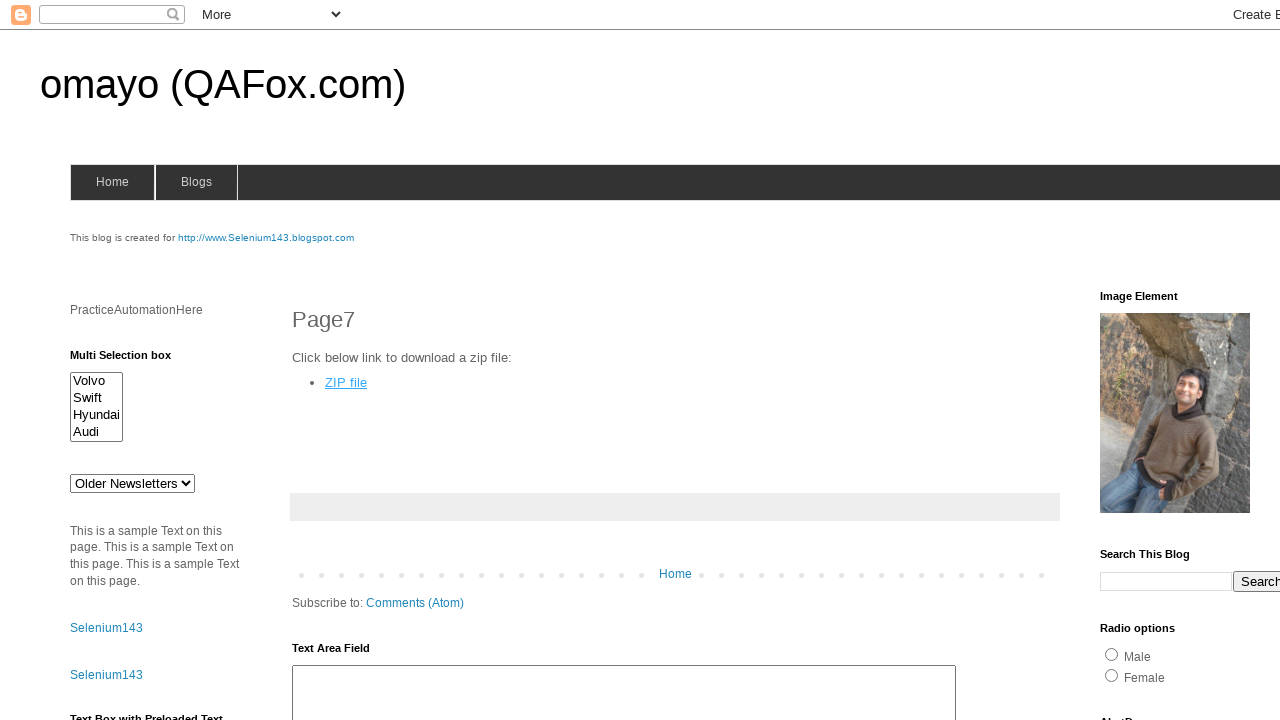